Demonstrates basic WebDriver commands by navigating to a page and retrieving page information like title, URL, and page source length for verification purposes.

Starting URL: https://opensource-demo.orangehrmlive.com/web/index.php/auth/login

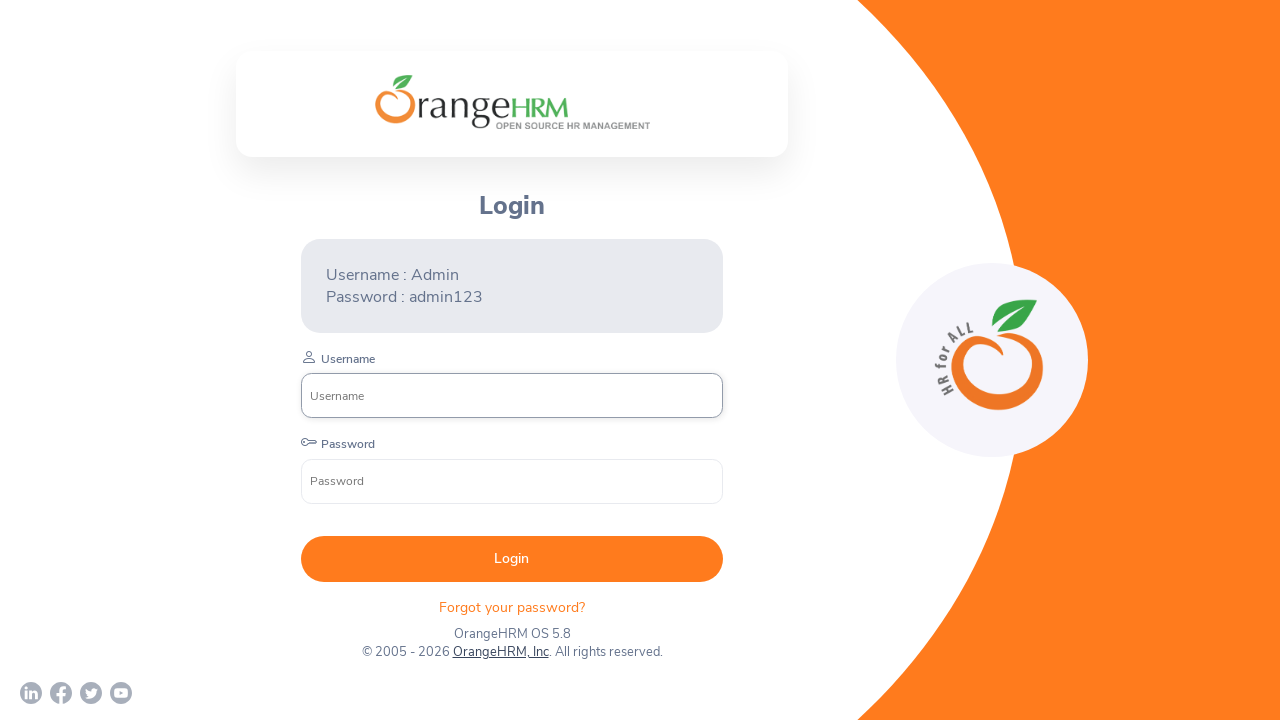

Retrieved page title
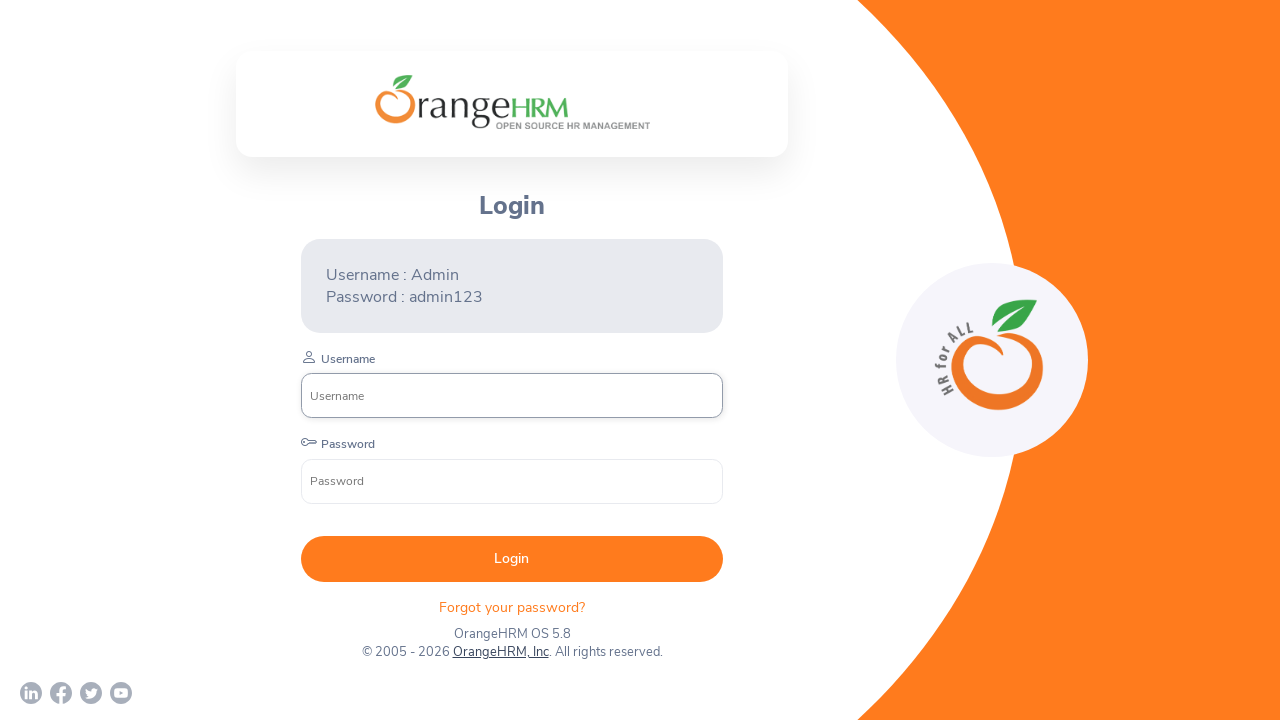

Retrieved current page URL
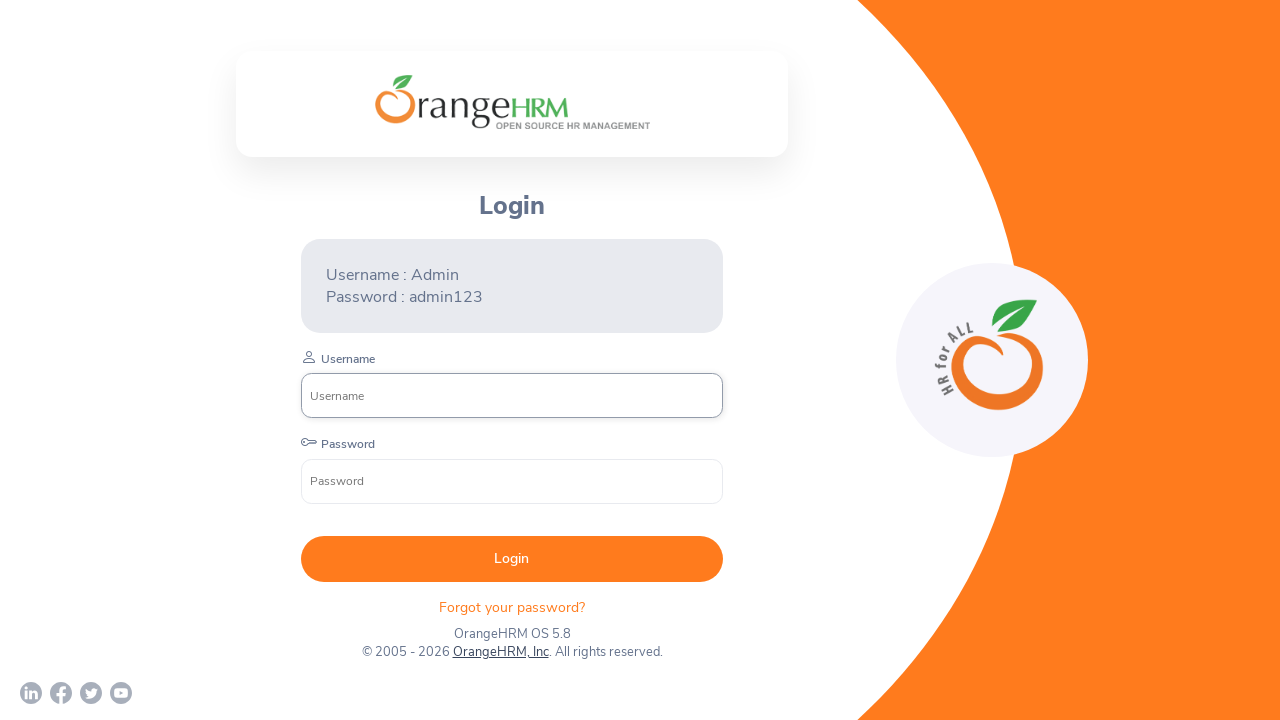

URL verification successful - correct login page opened
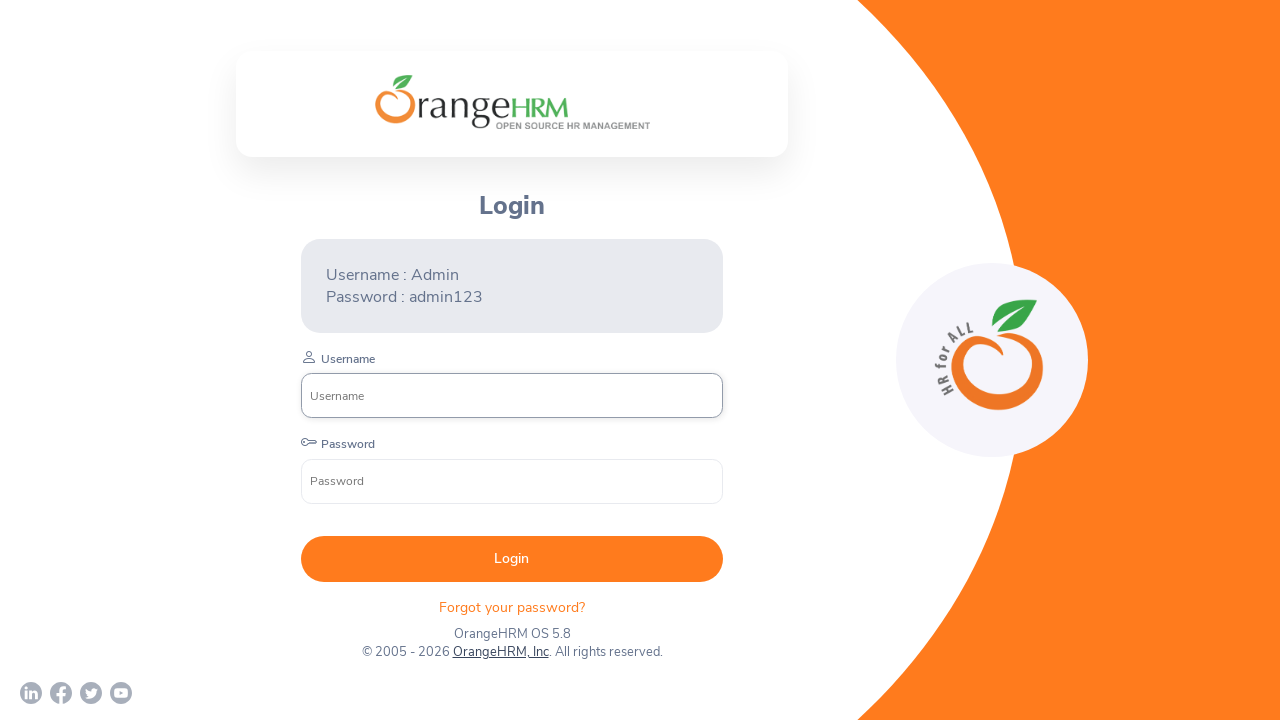

Retrieved page source content
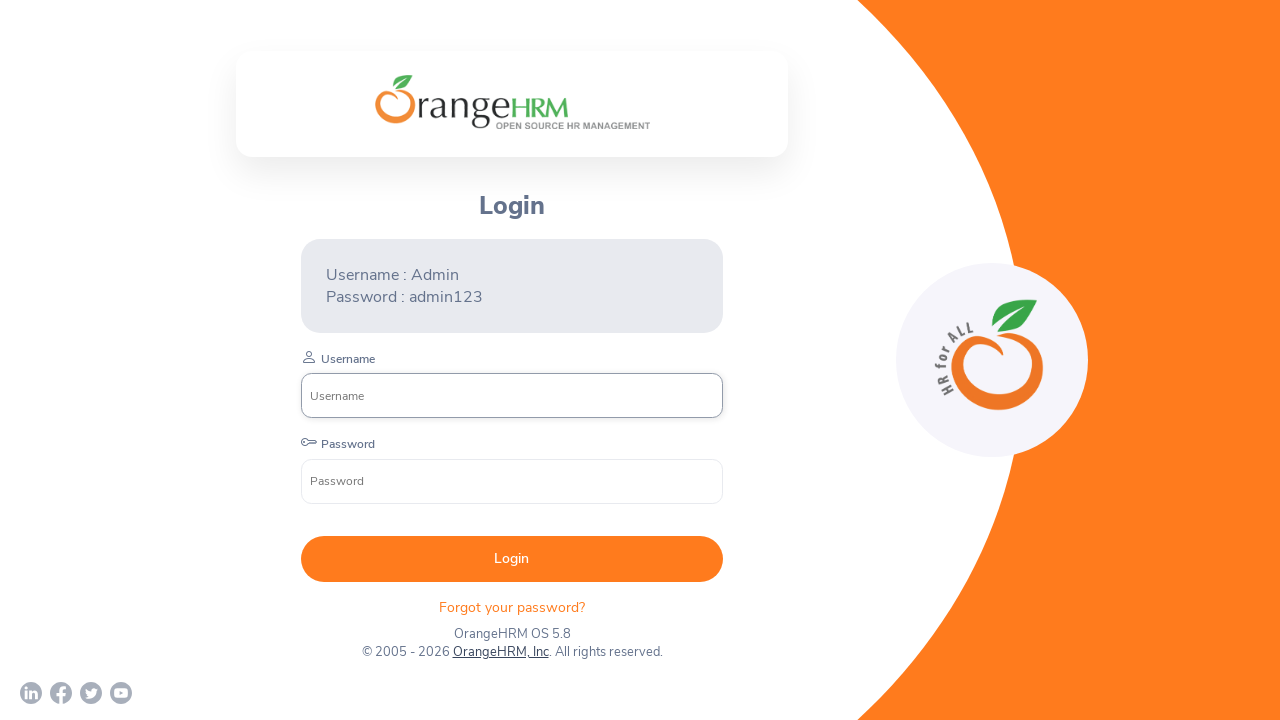

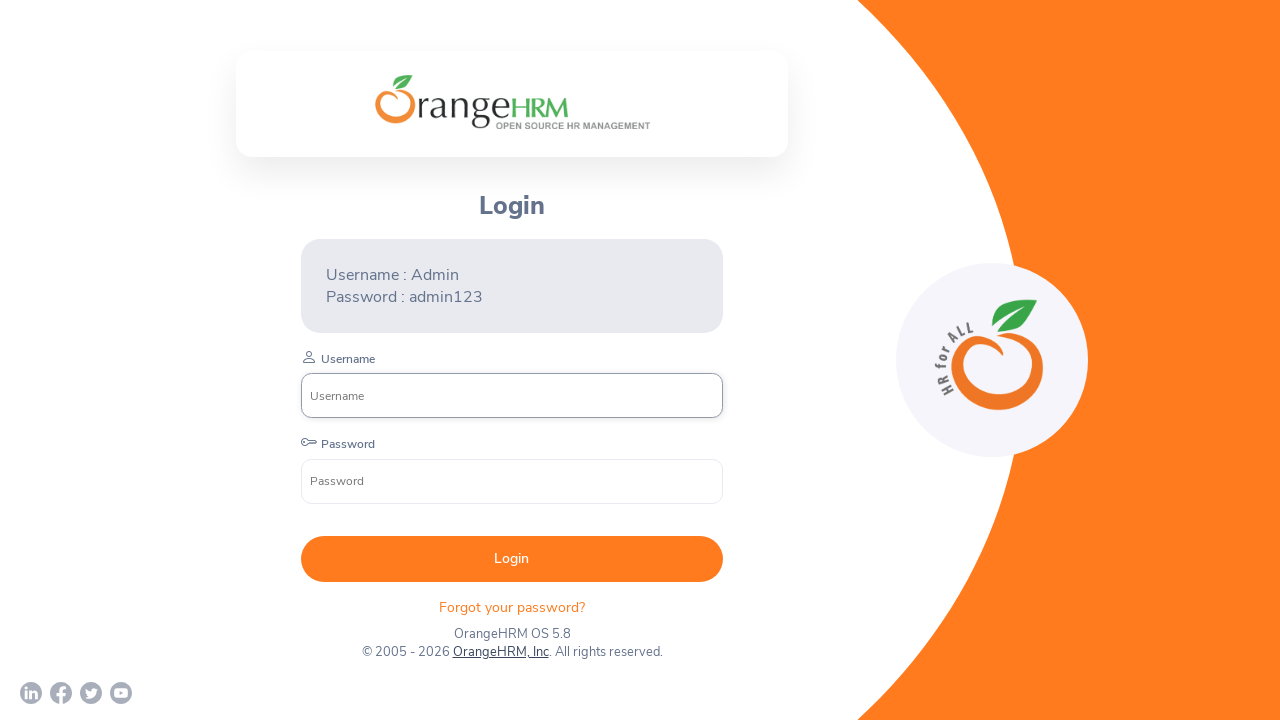